Tests button click functionality on a practice page by clicking a button and verifying the result text shows "Excellent!", then clicking another button and returning to menu.

Starting URL: https://savkk.github.io/selenium-practice/

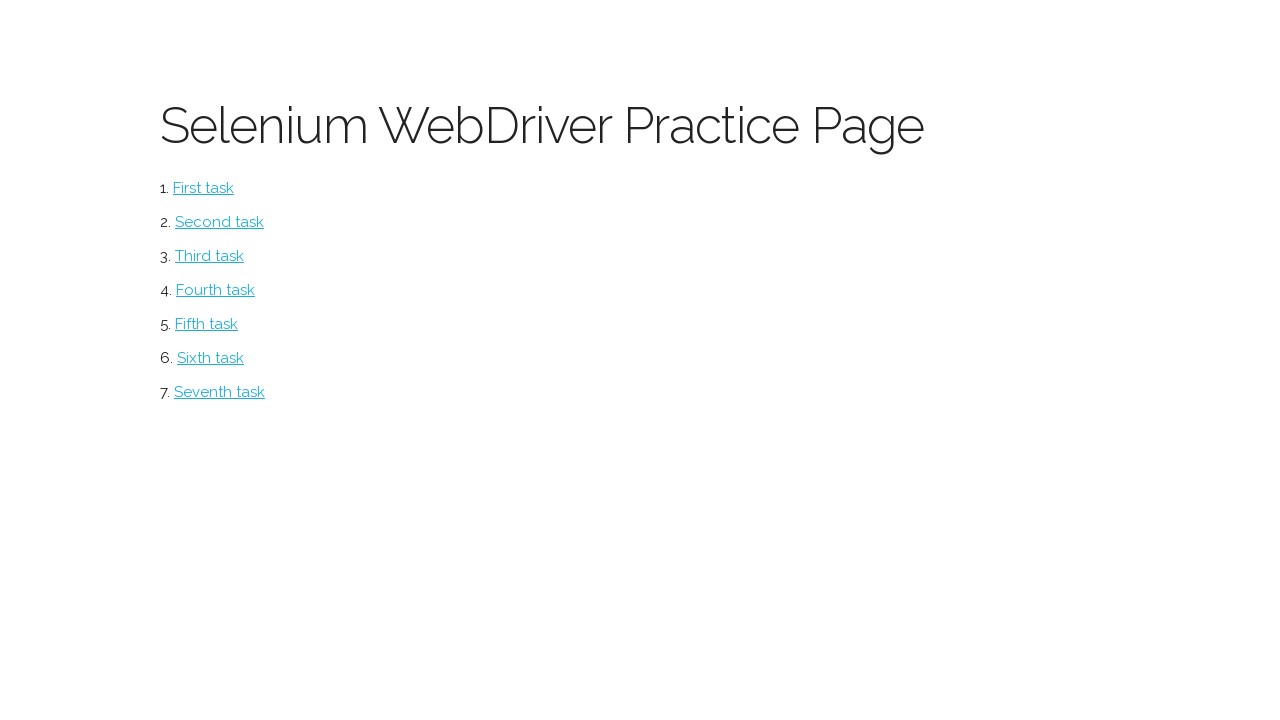

Clicked on button section at (204, 188) on #button
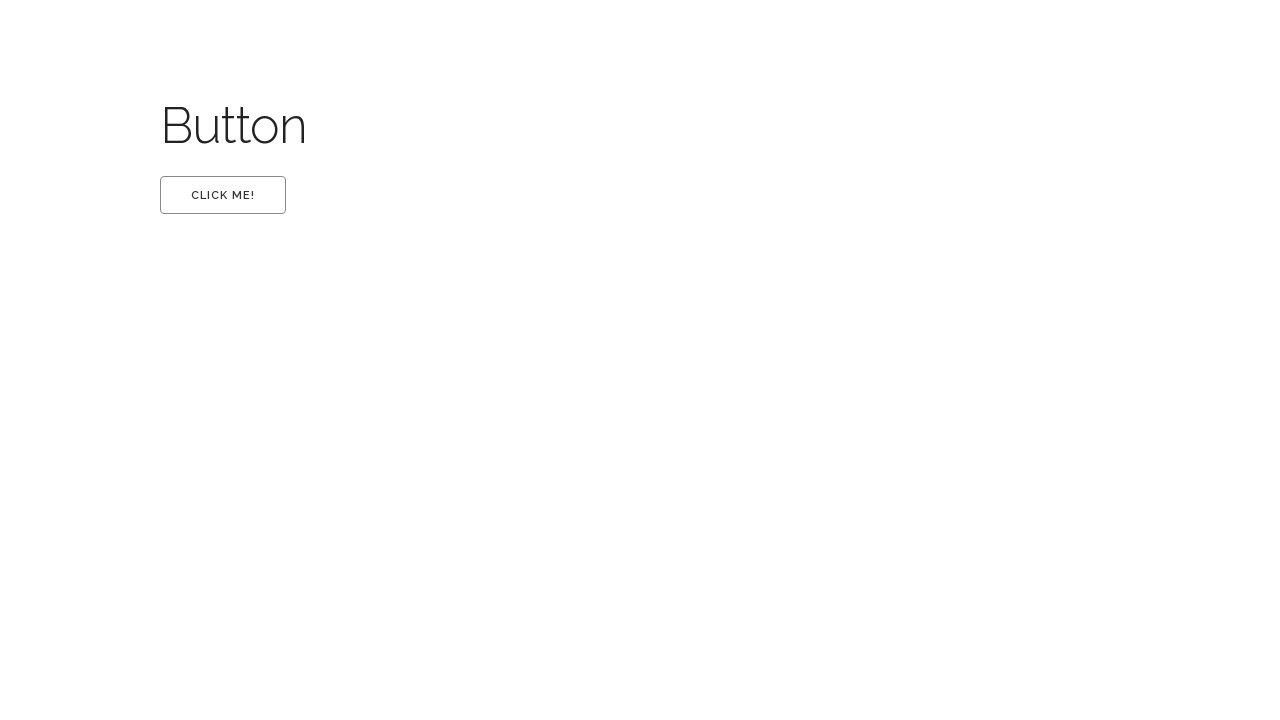

Clicked the first button at (223, 195) on #first
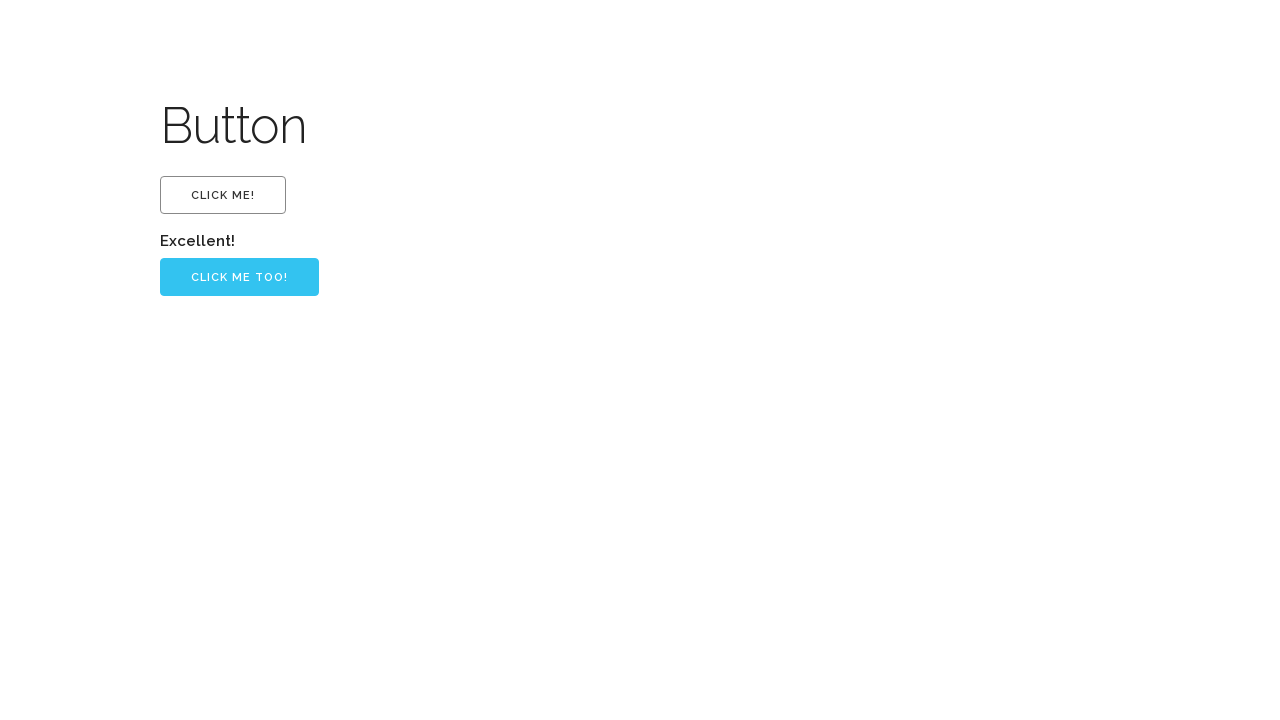

Verified result text shows 'Excellent!'
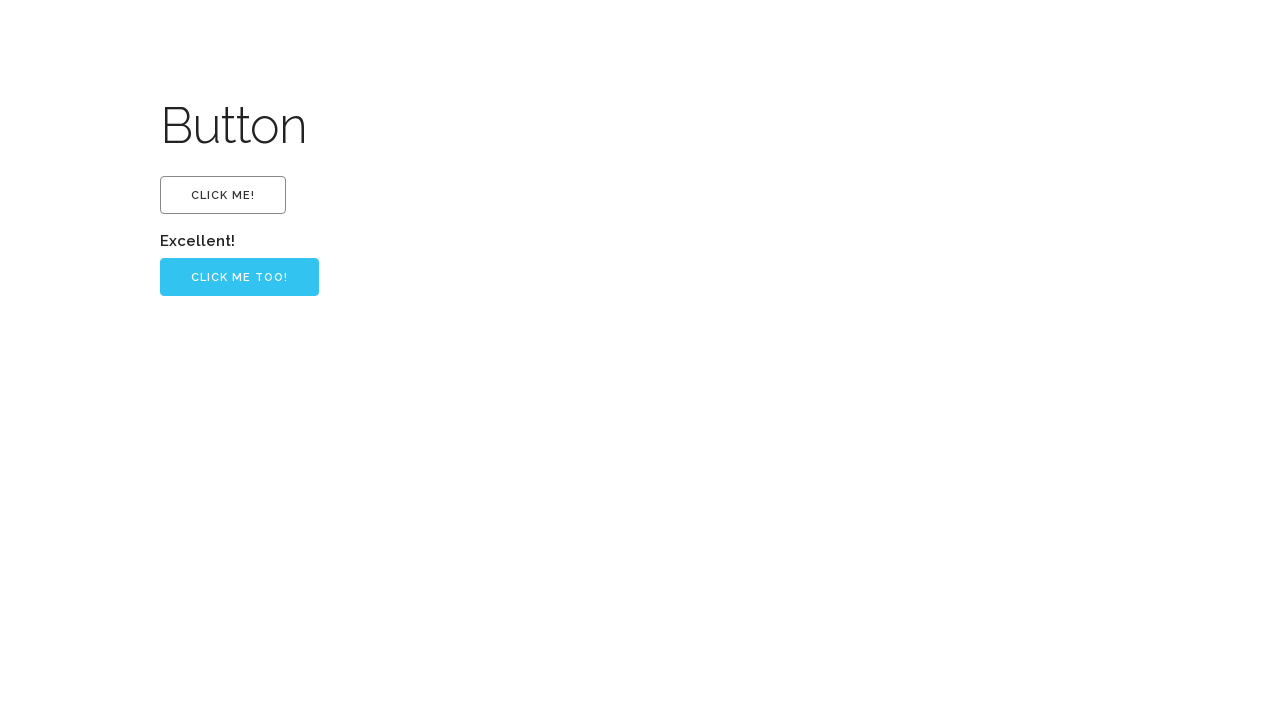

Clicked the second button at (240, 277) on xpath=//input[1]
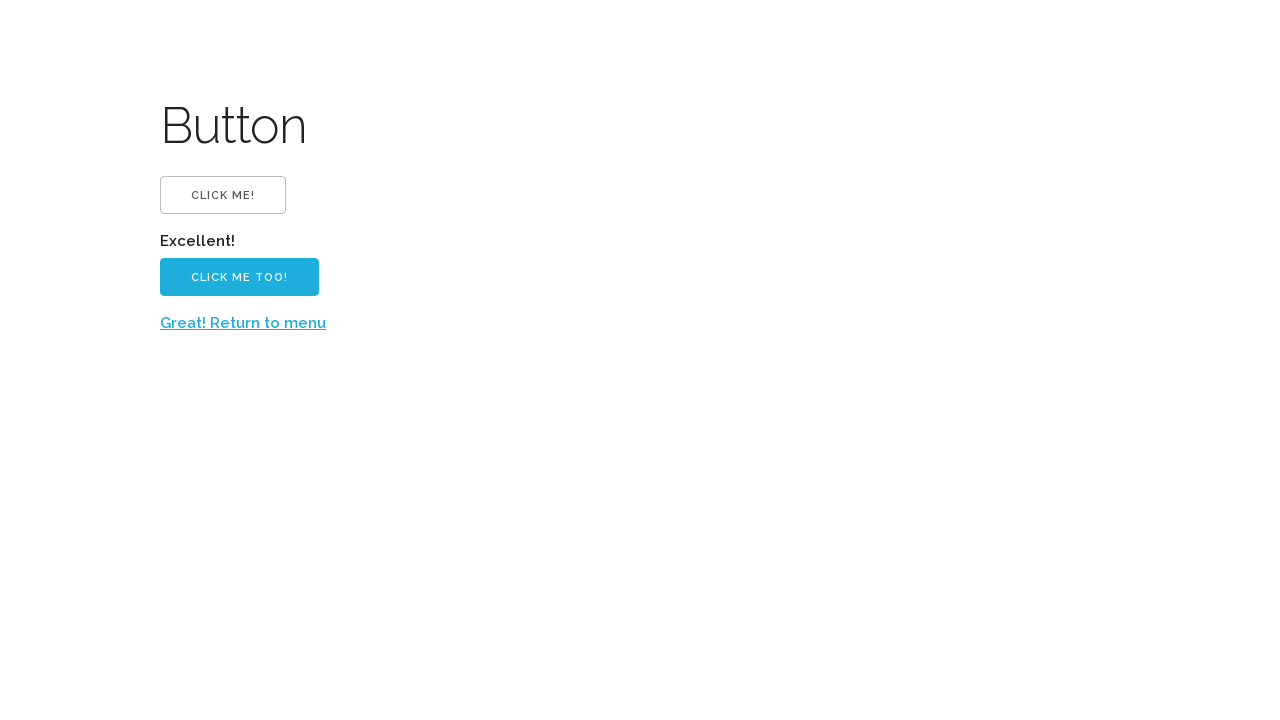

Clicked return to menu link at (243, 323) on xpath=//label[@id='back']/a
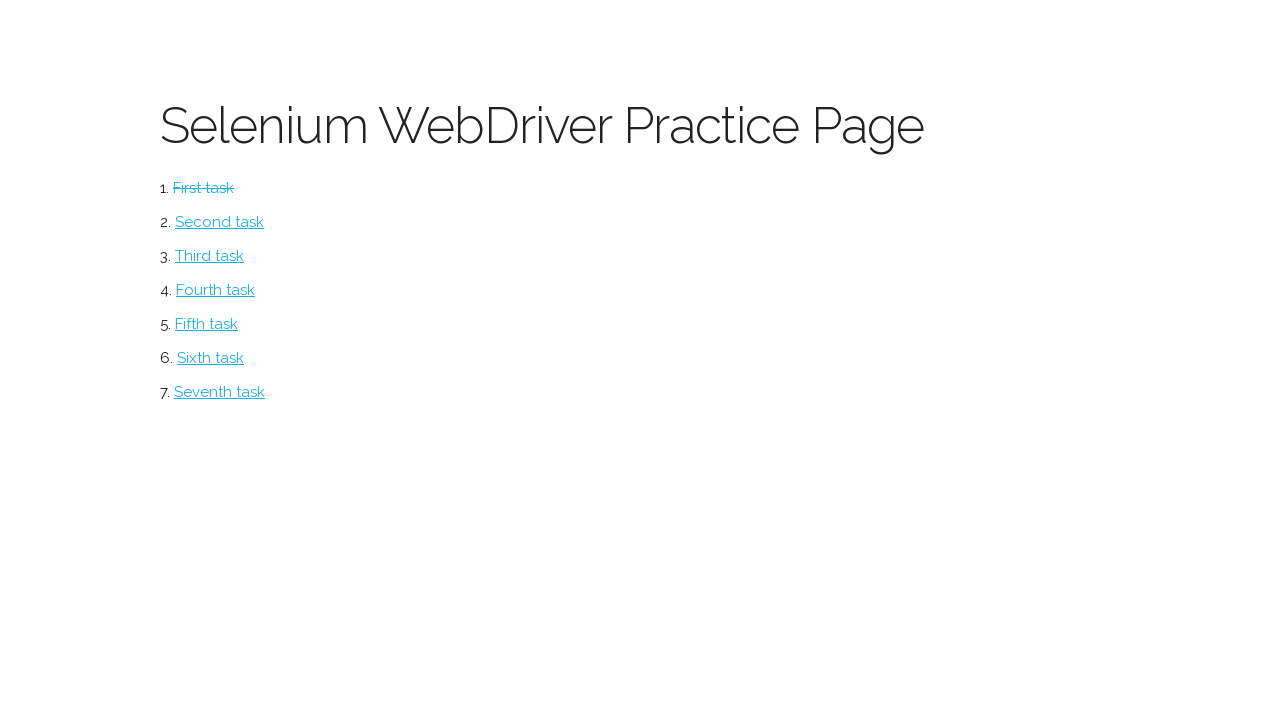

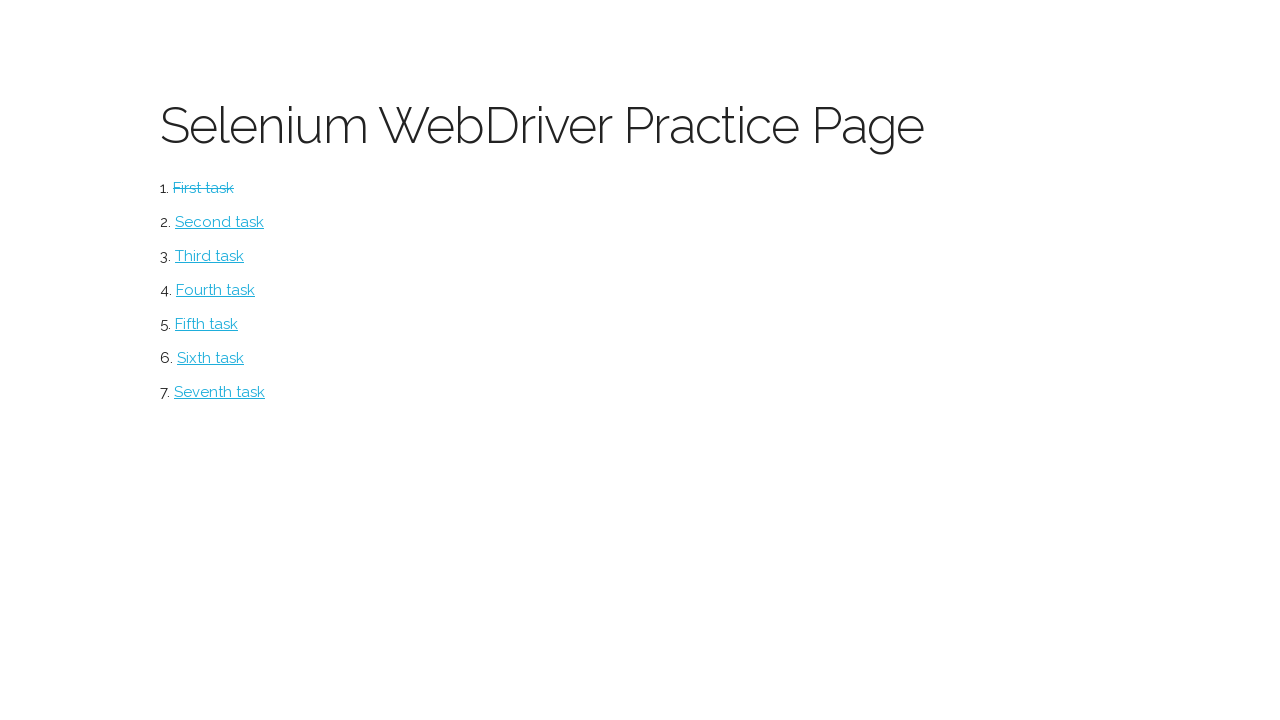